Tests clicking the adder button and verifying that a new box element appears (expects element not found initially without waits)

Starting URL: https://www.selenium.dev/selenium/web/dynamic.html

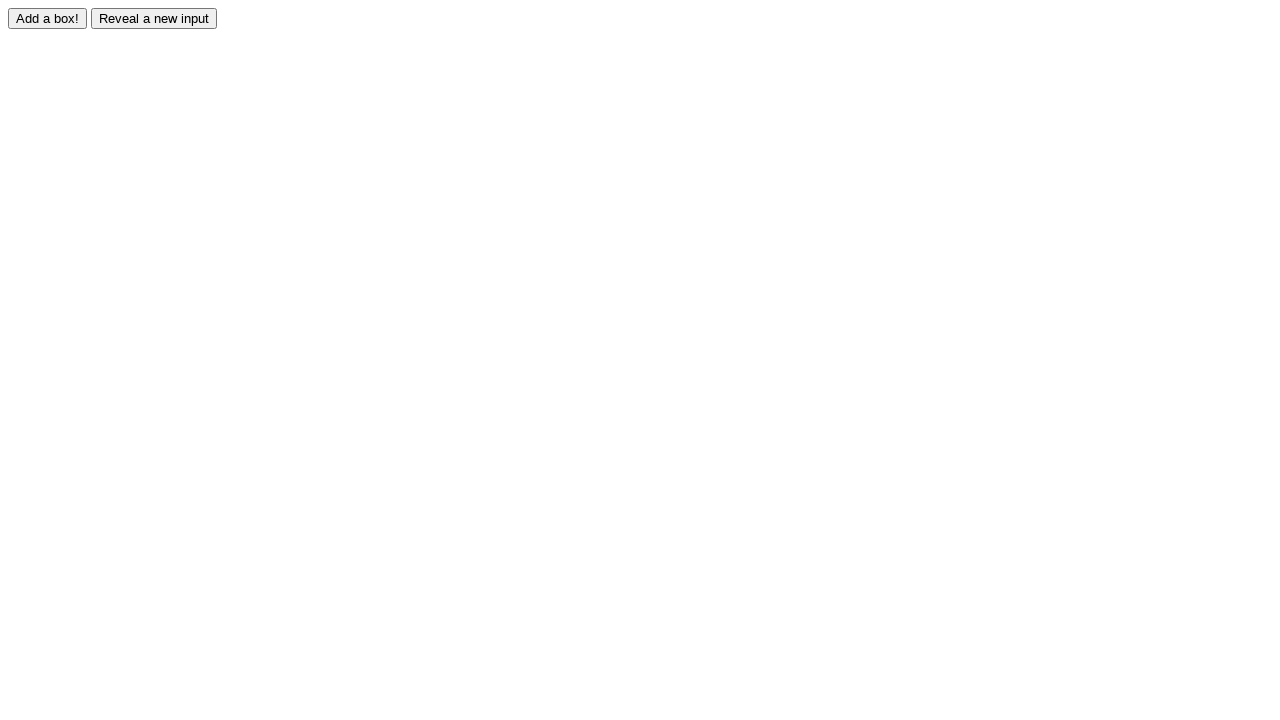

Clicked the adder button to add a box at (48, 18) on #adder
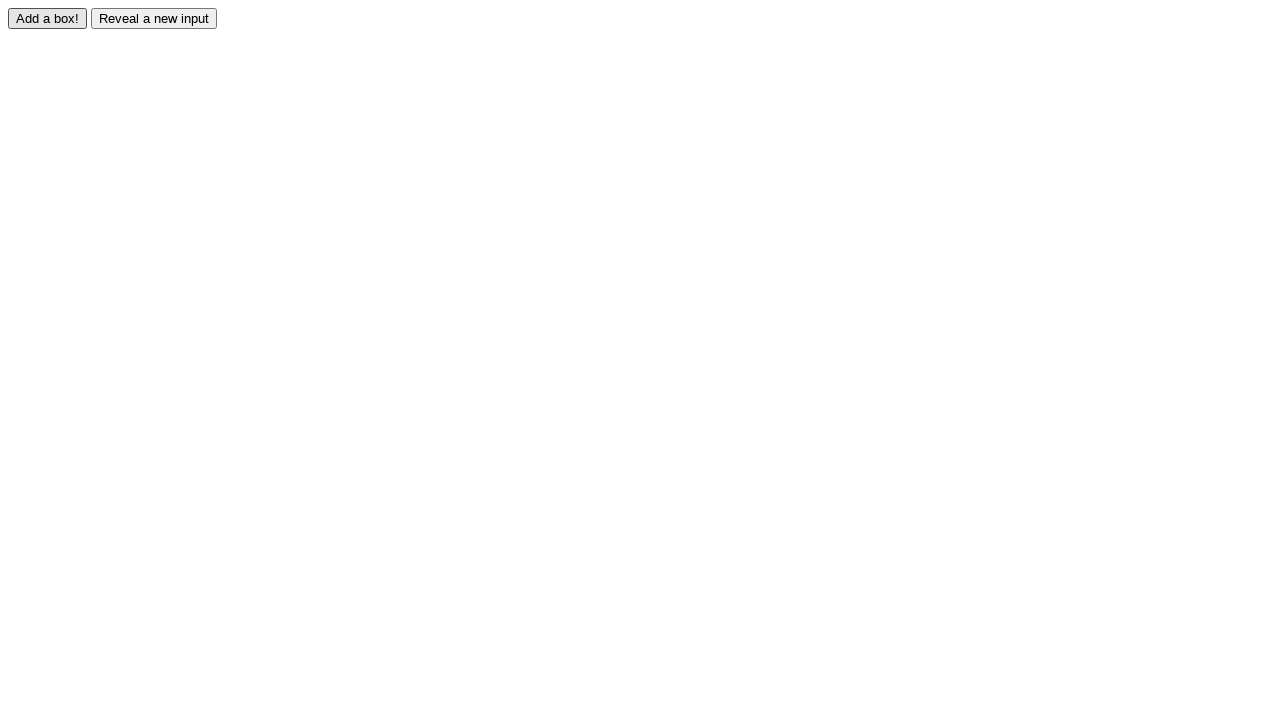

Waited for new box element #box0 to appear
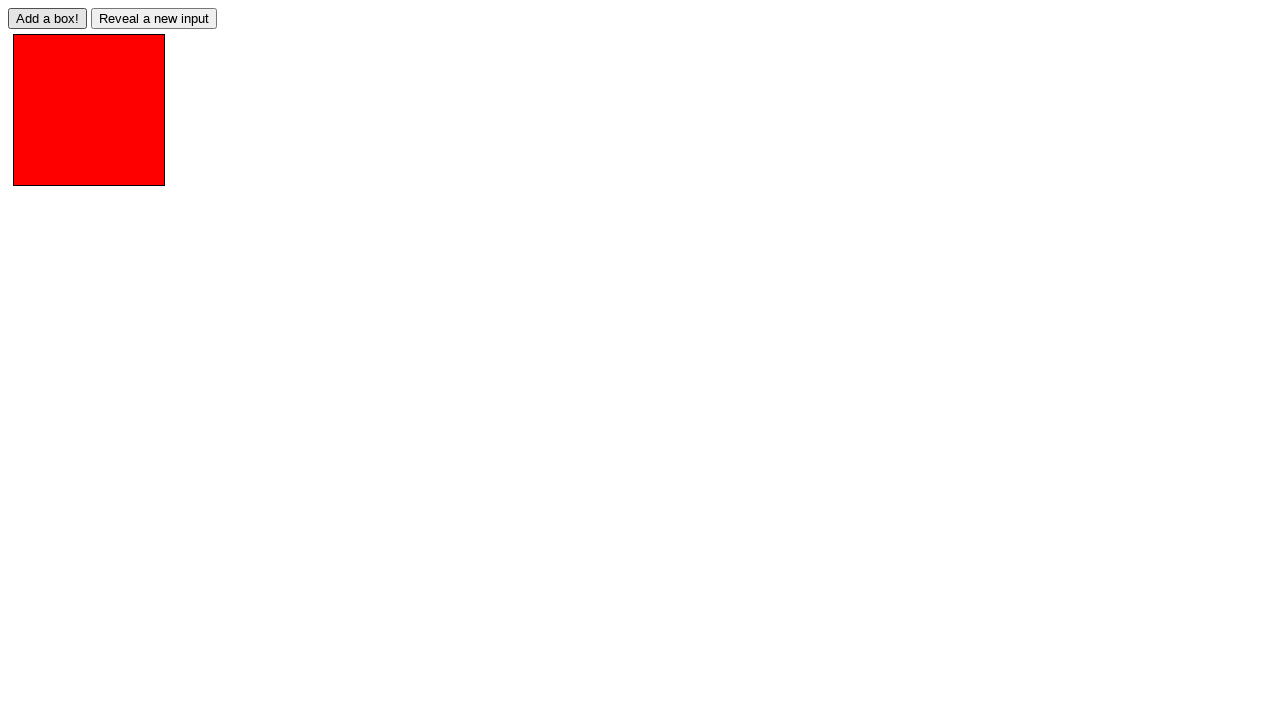

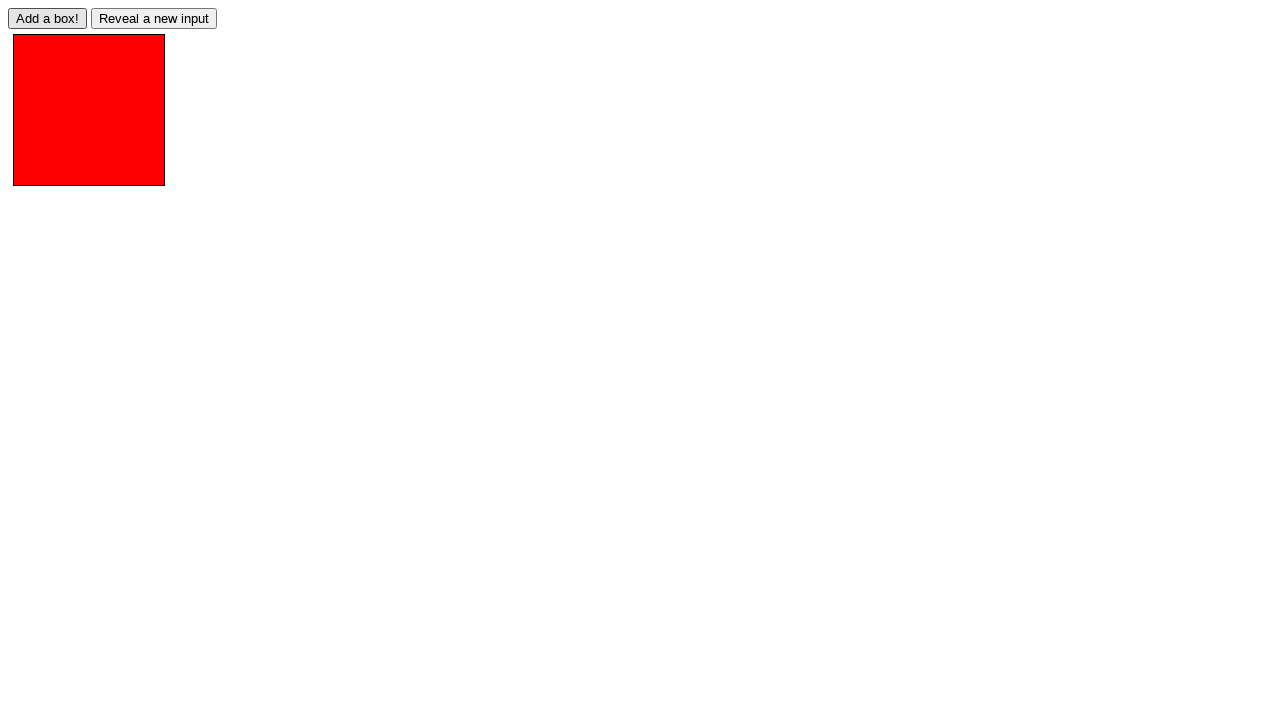